Tests the calorie calculator by switching to US units, filling in age, height, and weight values, selecting activity level, and submitting the form to calculate calorie needs.

Starting URL: https://www.calculator.net/calorie-calculator.html

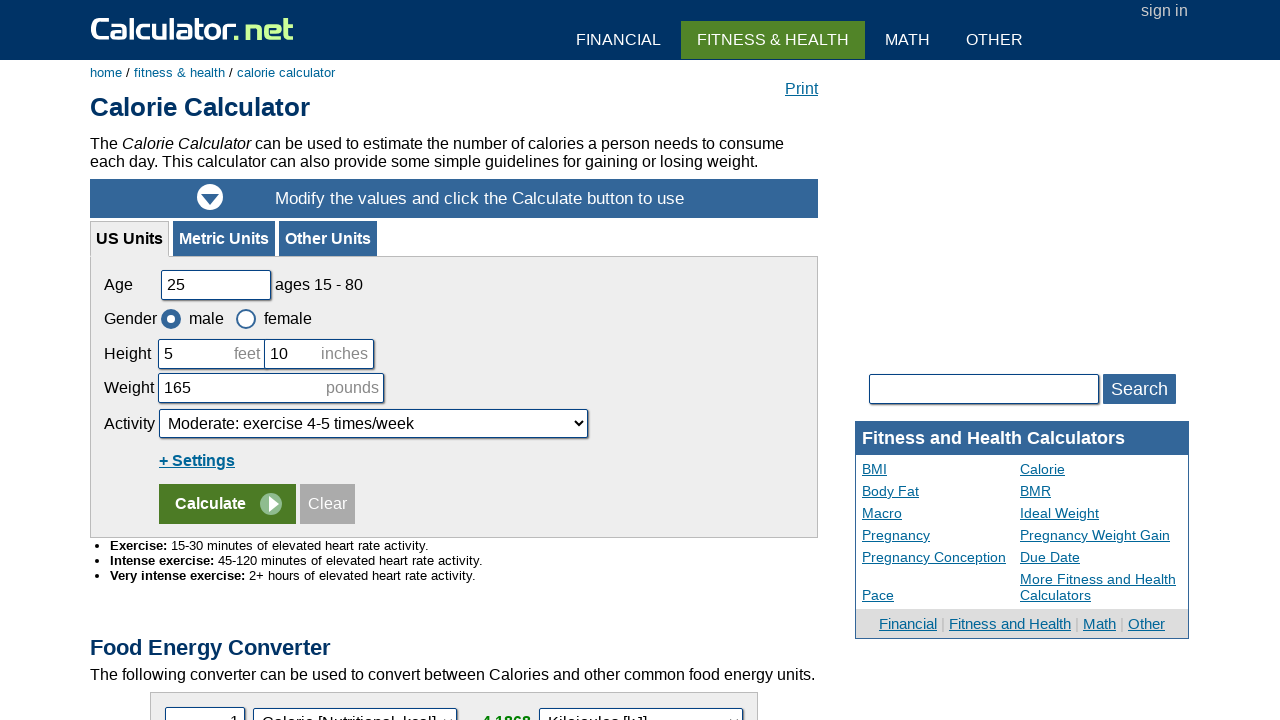

Clicked on 'US Units' link to switch unit system at (130, 238) on text=US Units
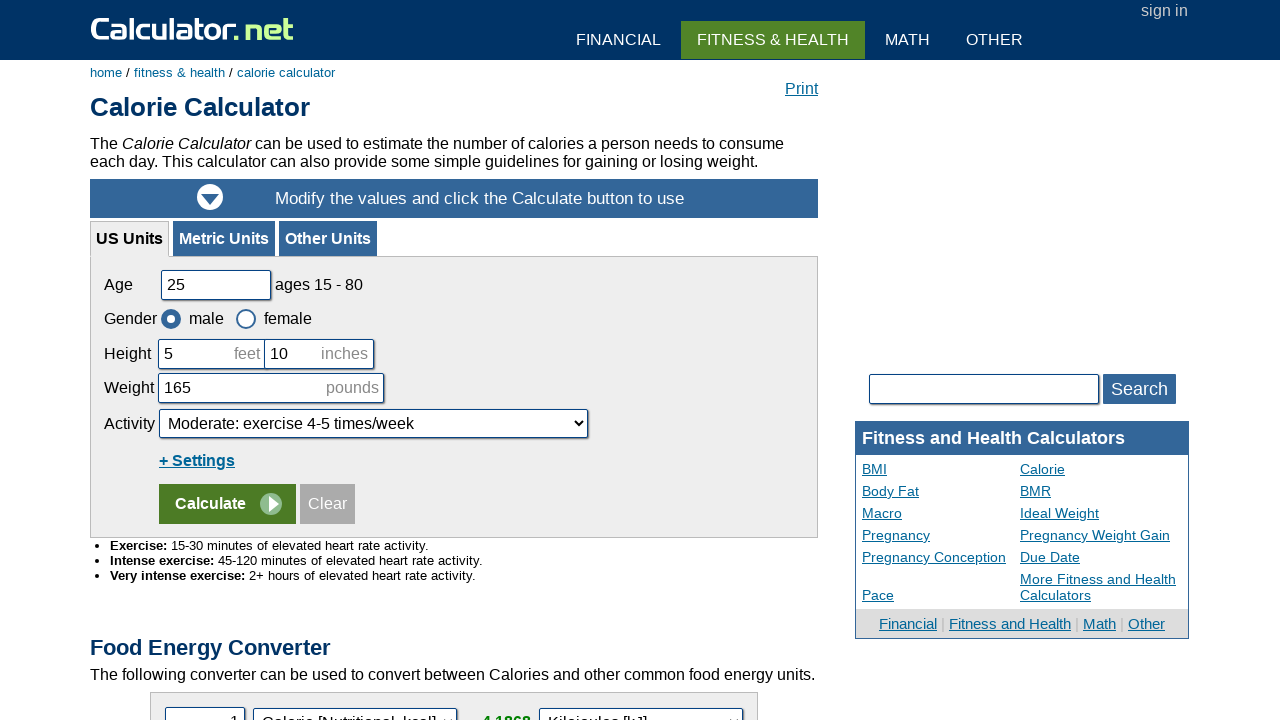

Filled age field with '50' on #cage
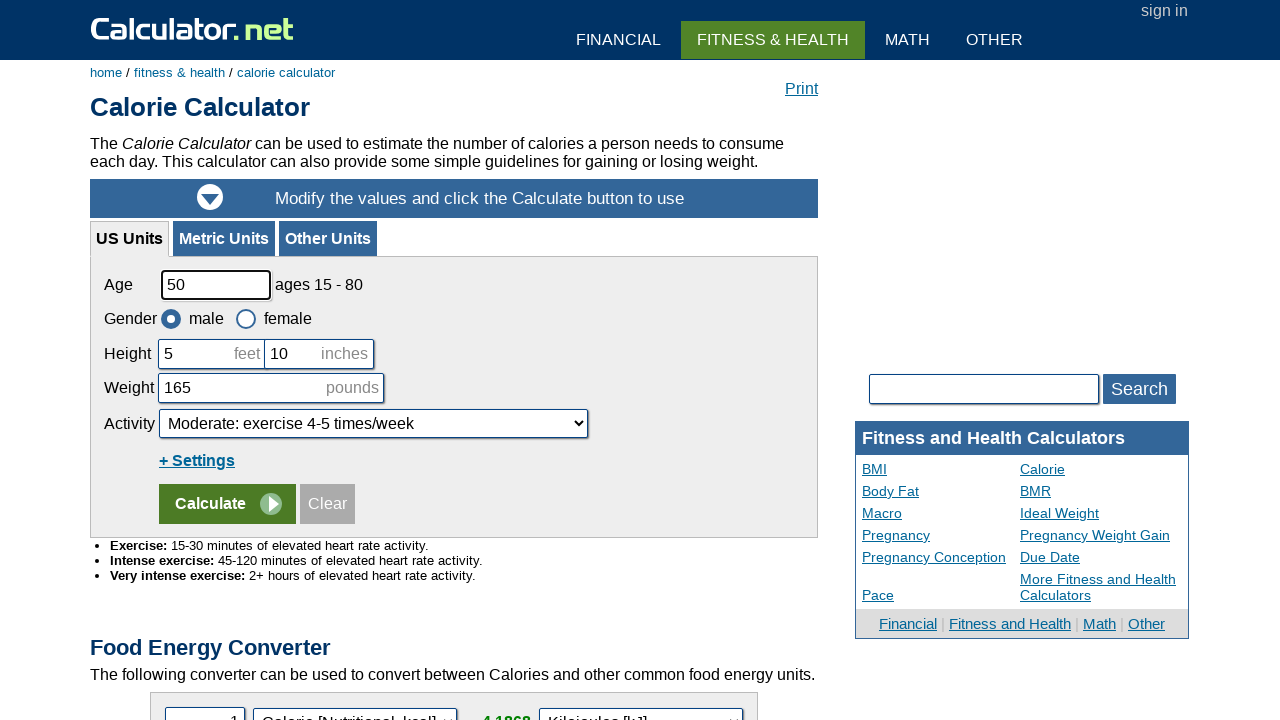

Filled height feet field with '5' on input[name='cheightfeet']
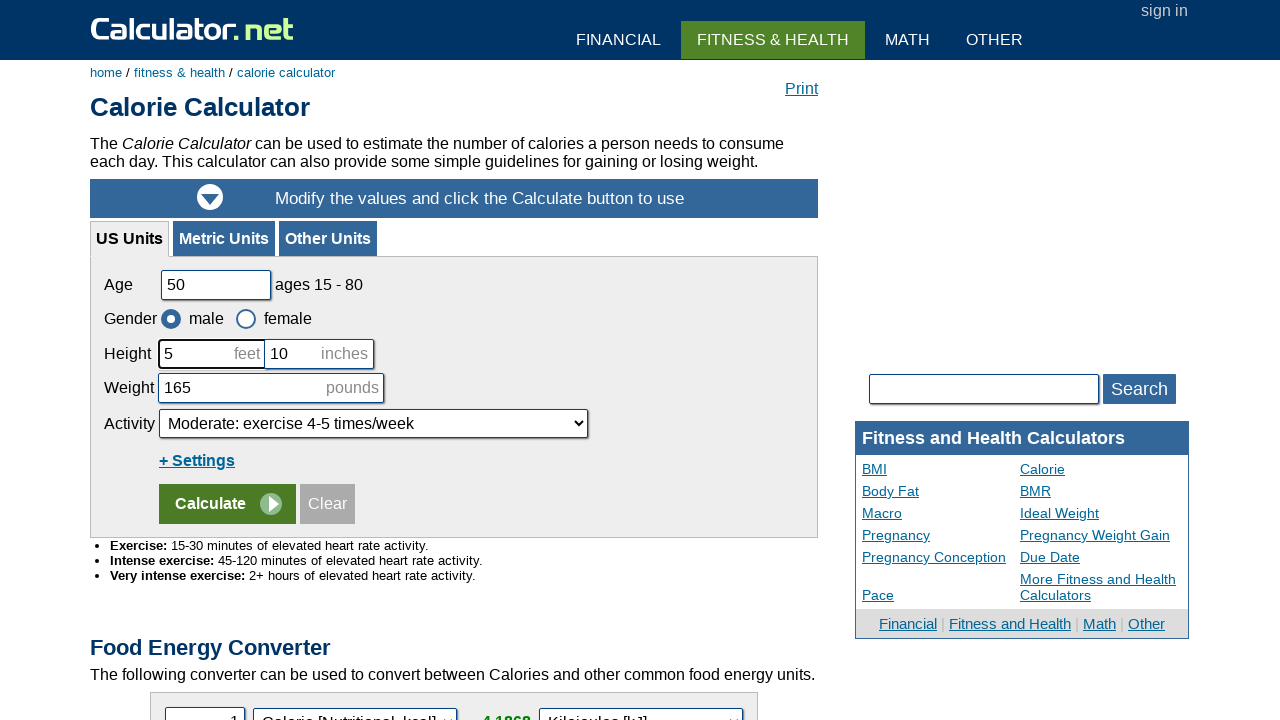

Filled height inches field with '7' on input[name='cheightinch']
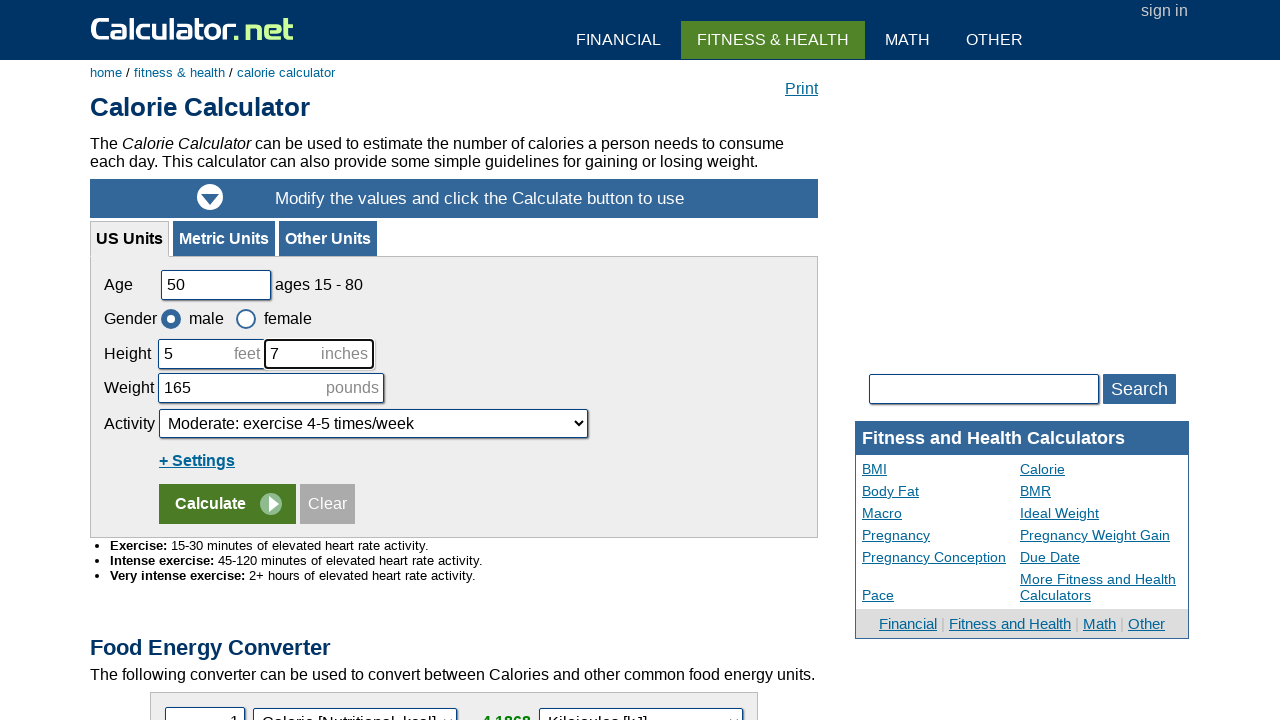

Filled weight field with '121' pounds on #cpound
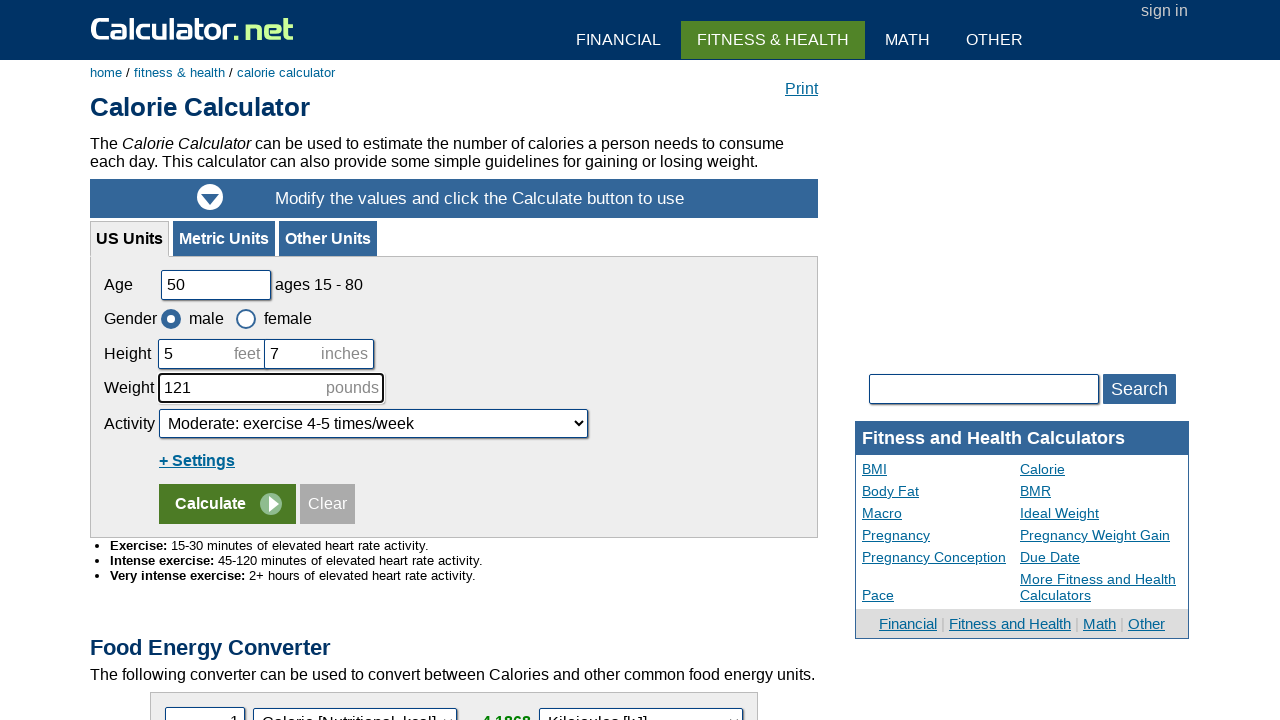

Clicked on activity level dropdown at (374, 424) on #cactivity
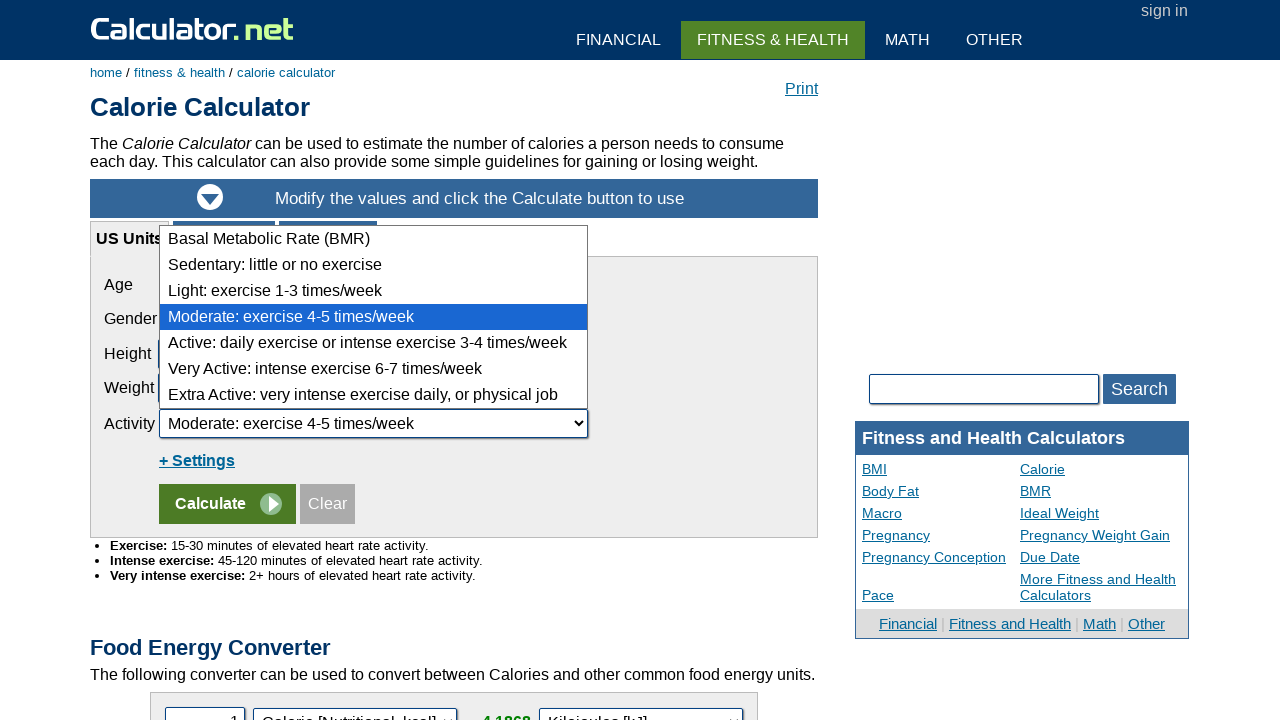

Selected 'Extra Active' activity level (index 5) on #cactivity
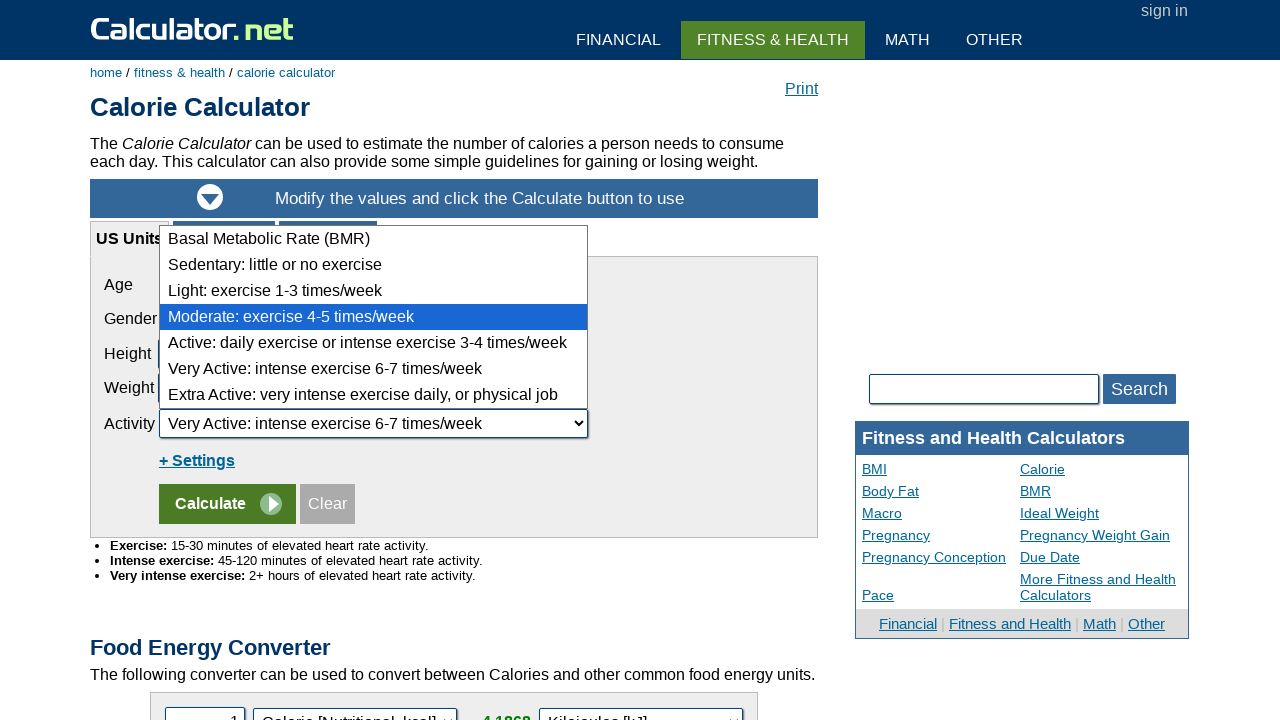

Clicked the Calculate button to compute calorie needs at (228, 504) on #content >> form >> input[type='submit'][value='Calculate']
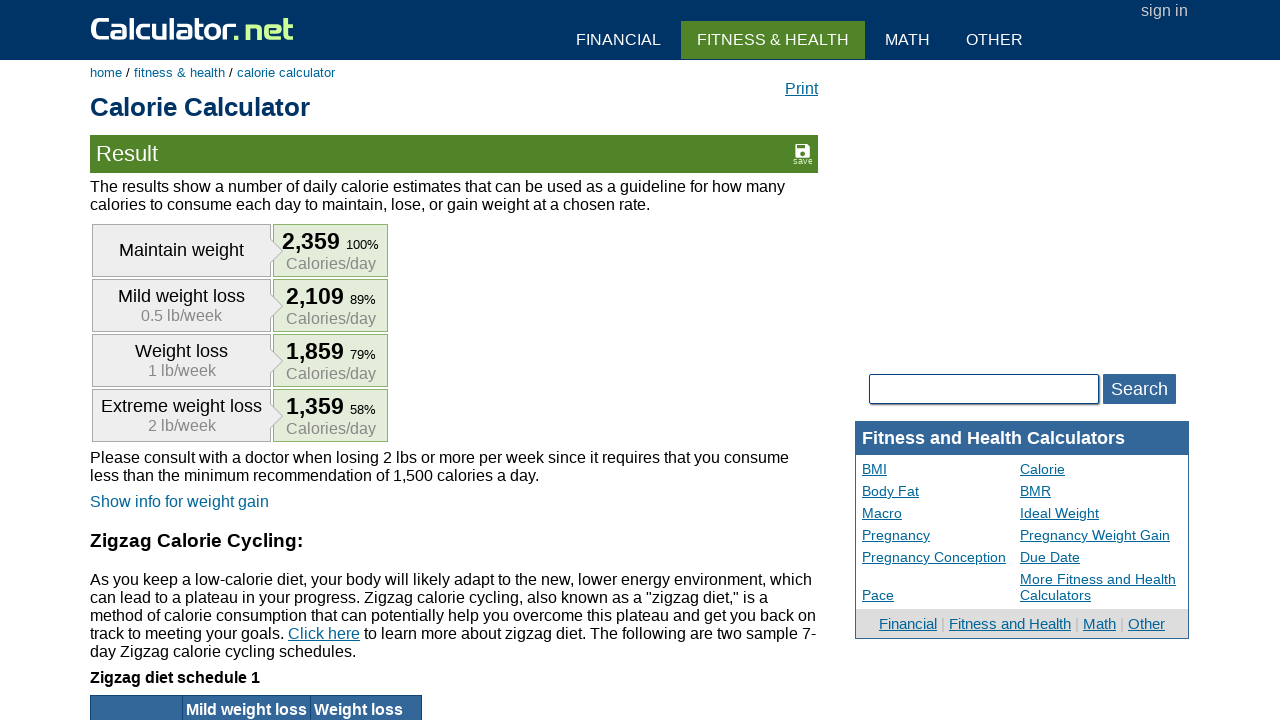

Waited for results to load
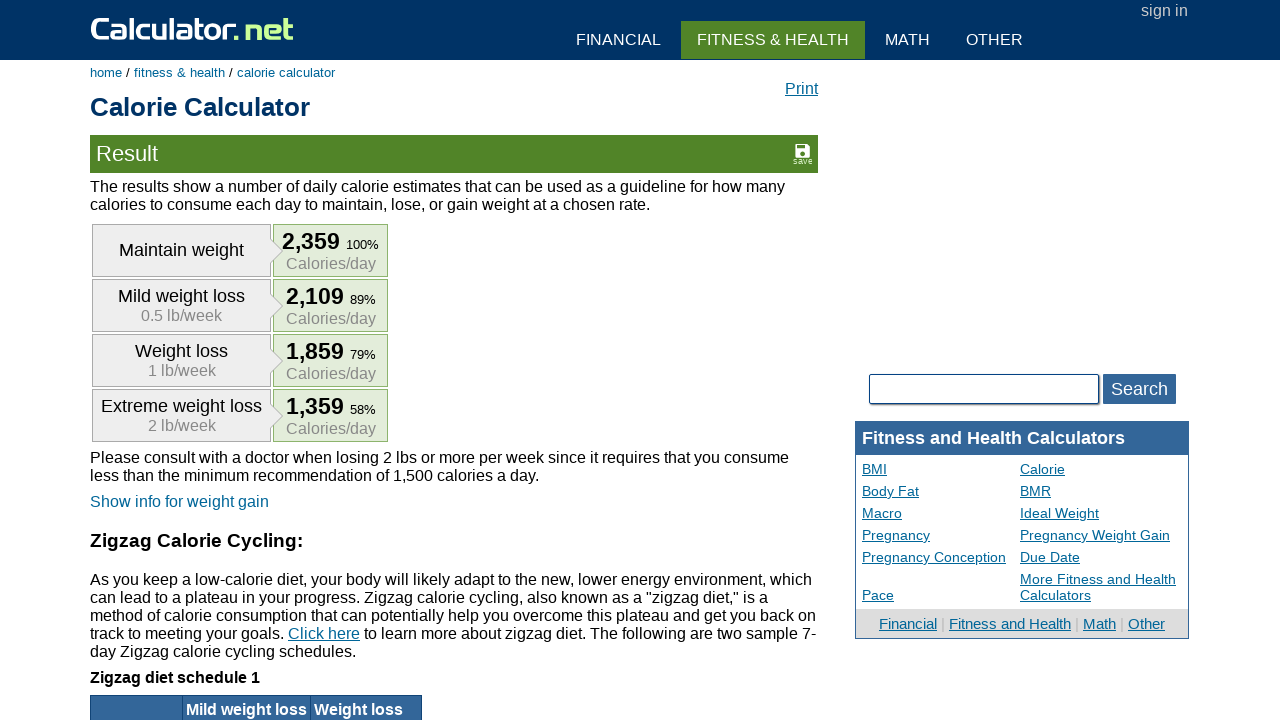

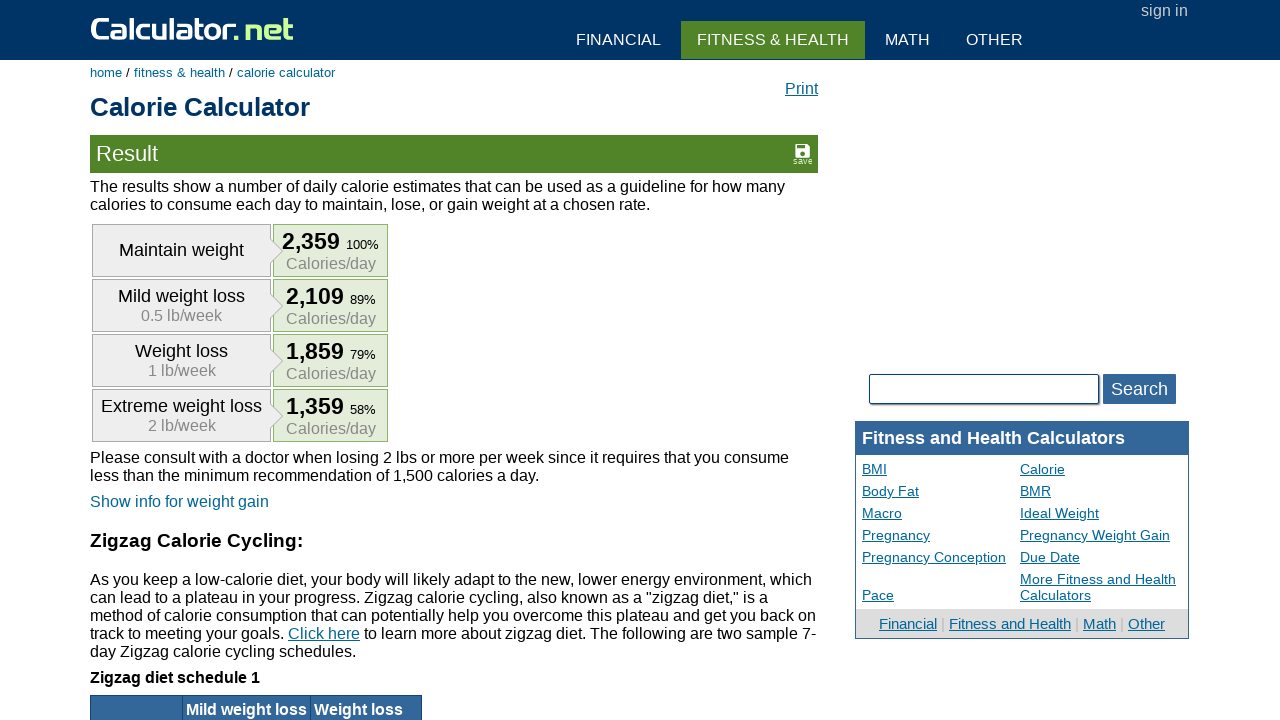